Navigates to the Royal Enfield website and verifies that the correct page has loaded by checking the URL

Starting URL: https://www.royalenfield.com/in/en/home/

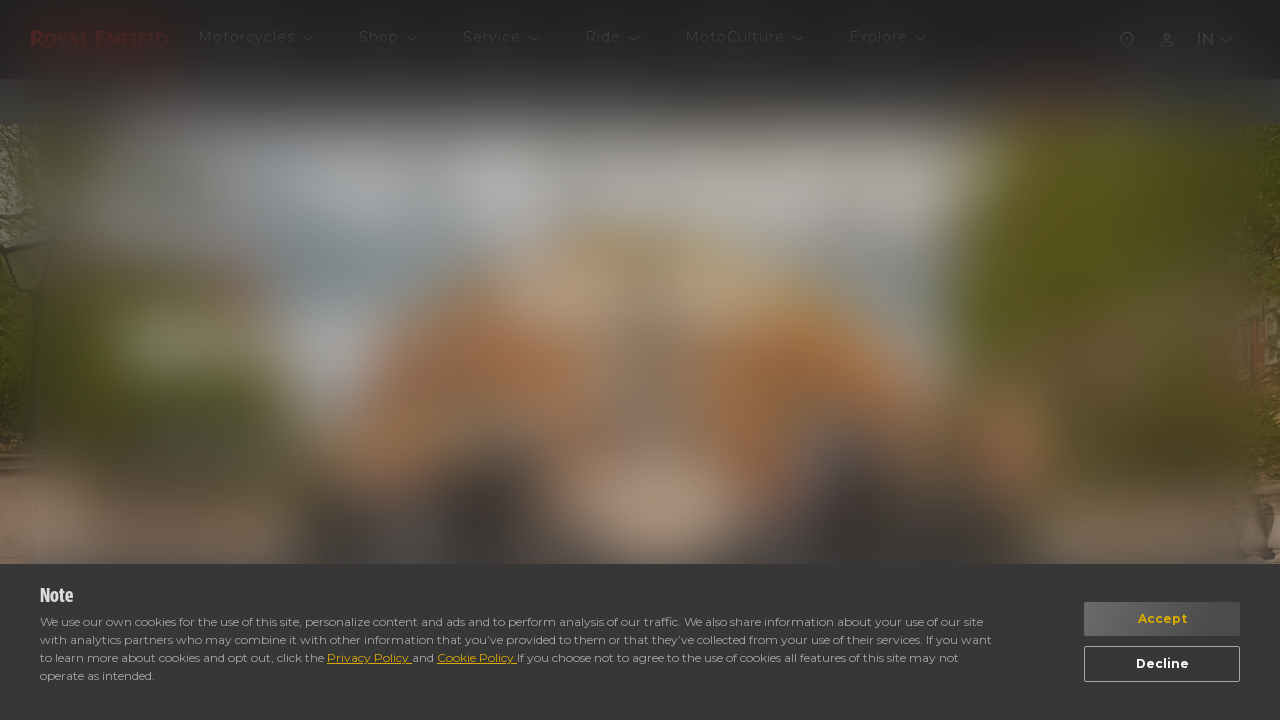

Retrieved current URL from page
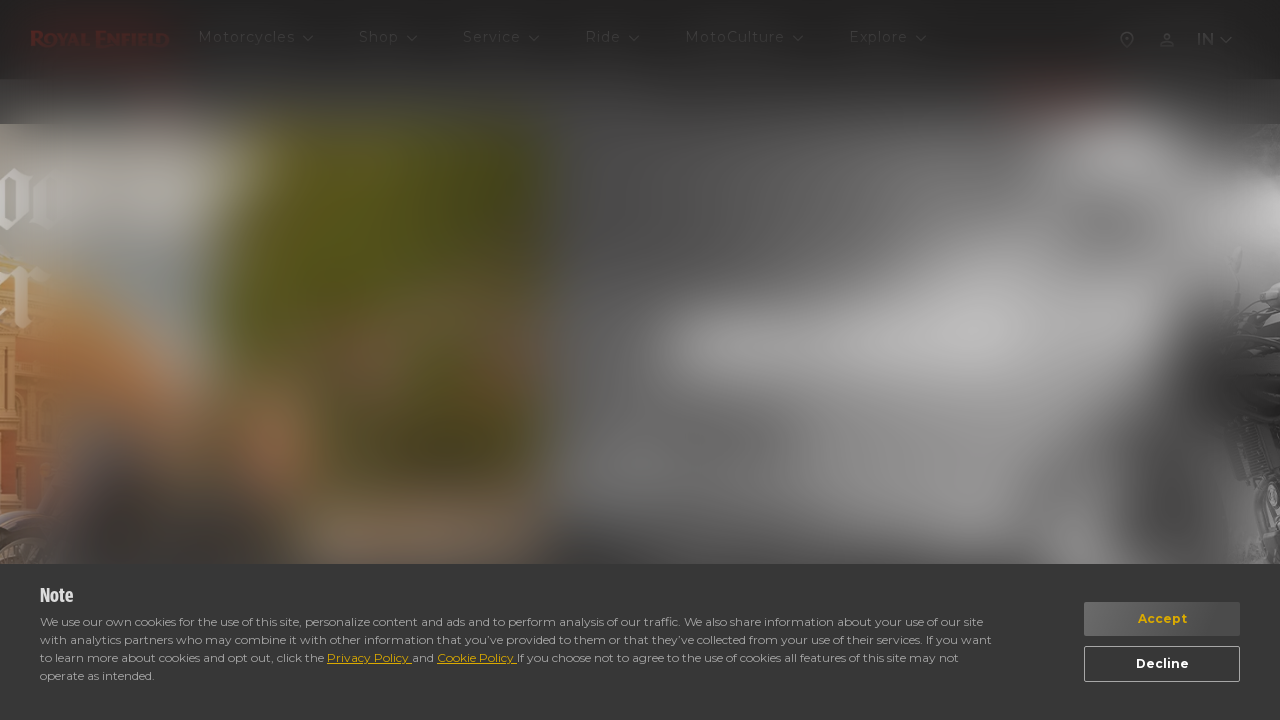

Verified that page URL matches expected Royal Enfield home page URL
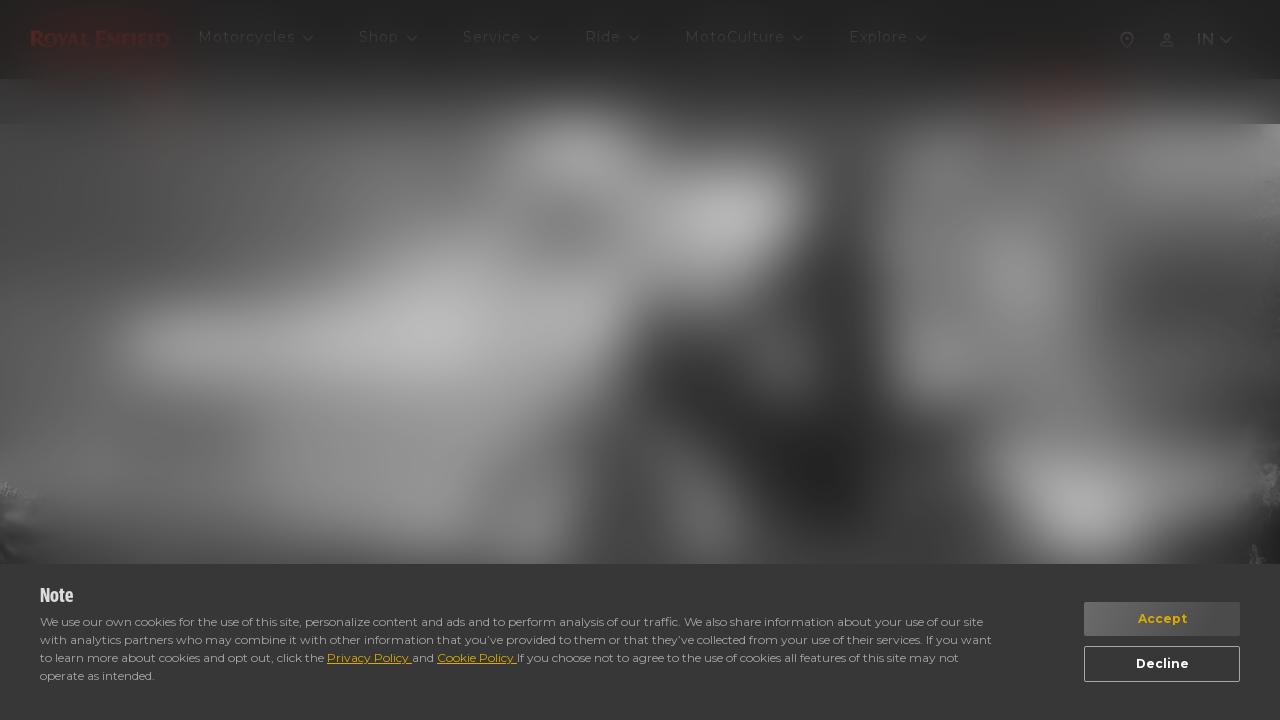

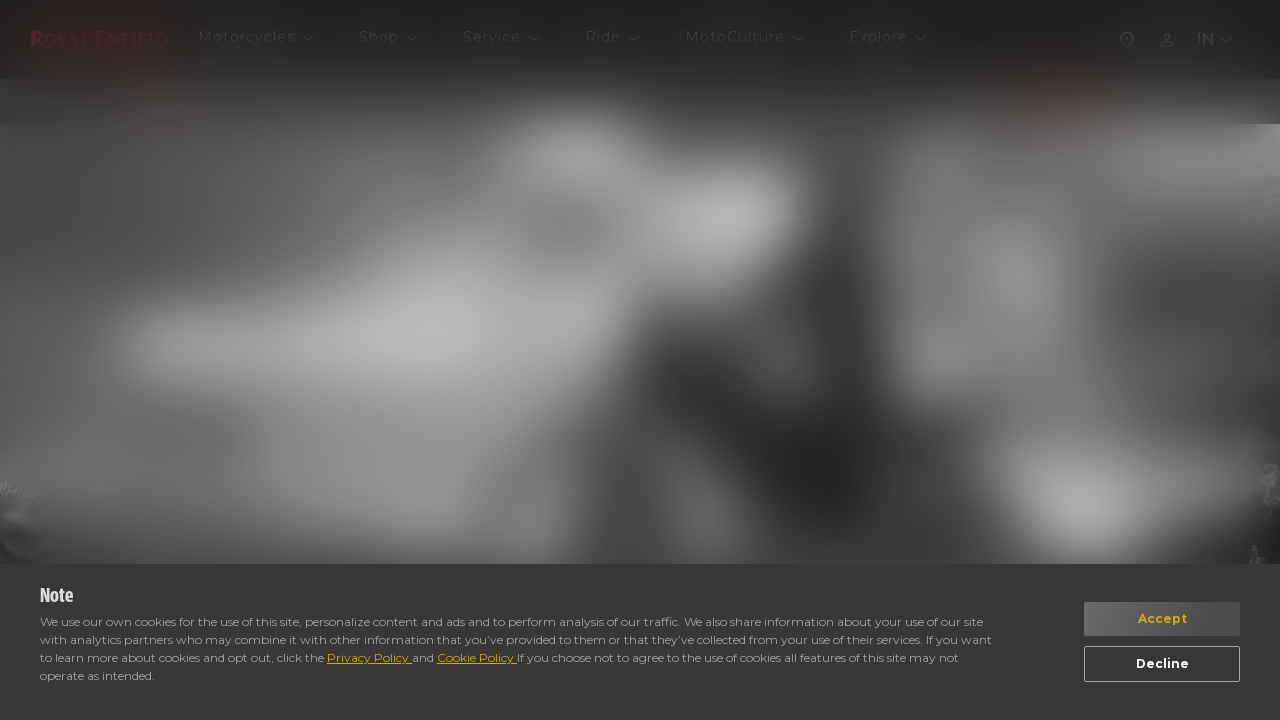